Tests tab switching by opening a new tab and verifying the page title of the new tab.

Starting URL: https://codenboxautomationlab.com/practice/

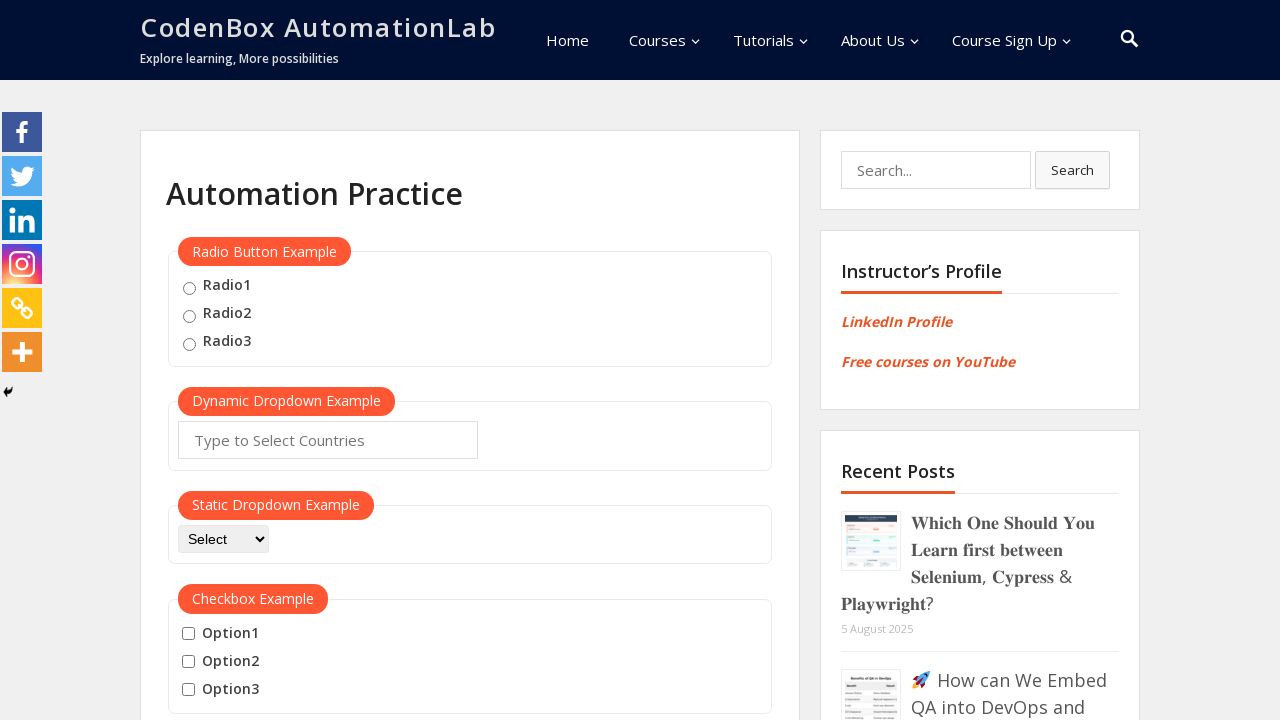

Clicked button to open new tab at (210, 361) on #opentab
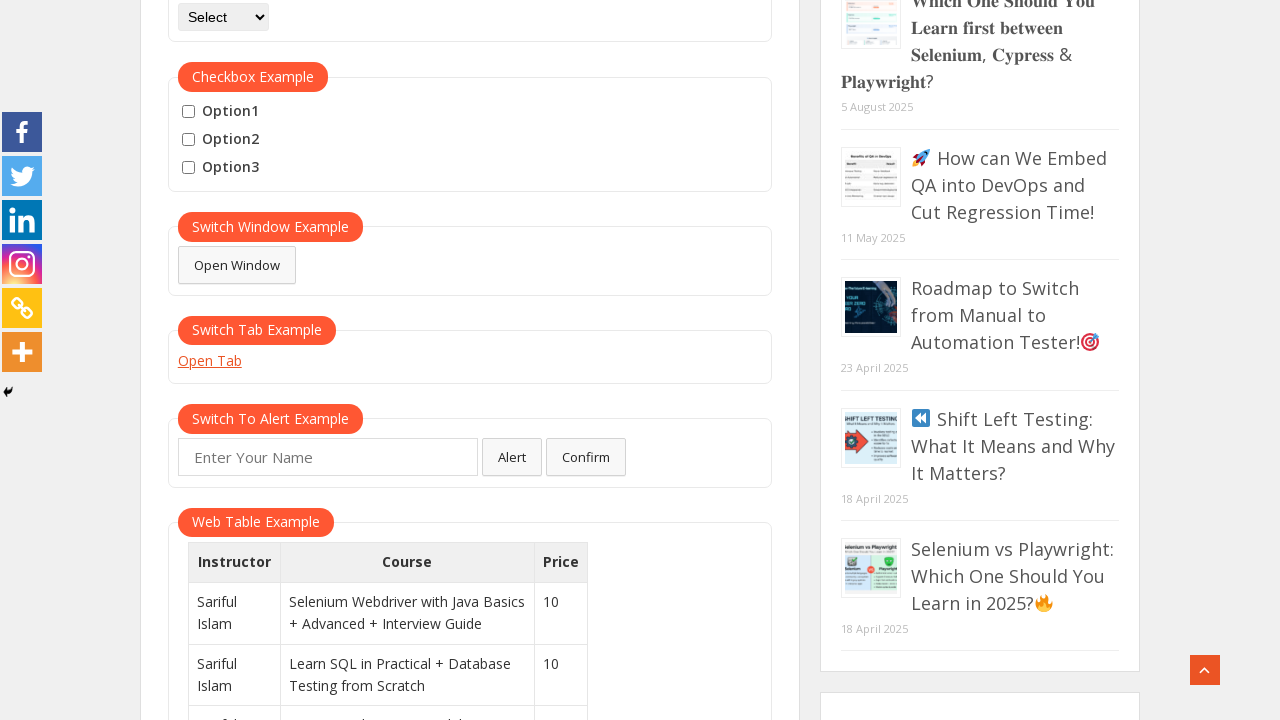

New tab opened and captured
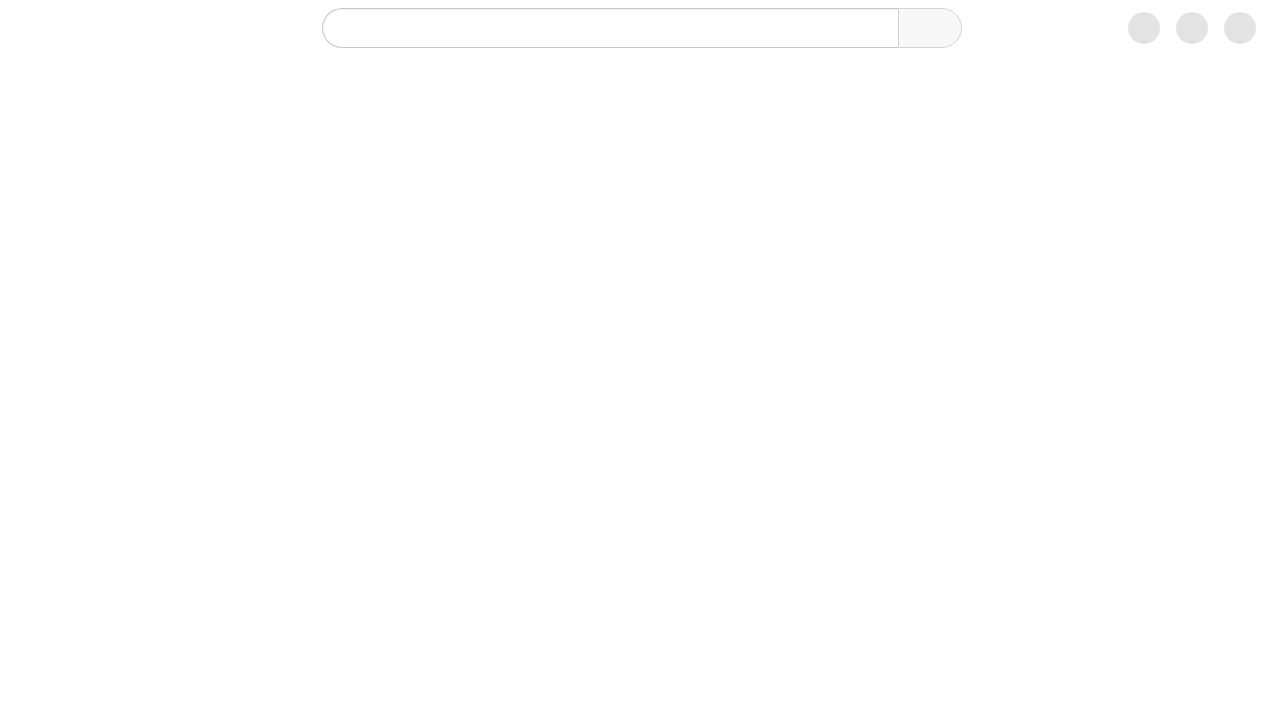

New tab page loaded completely
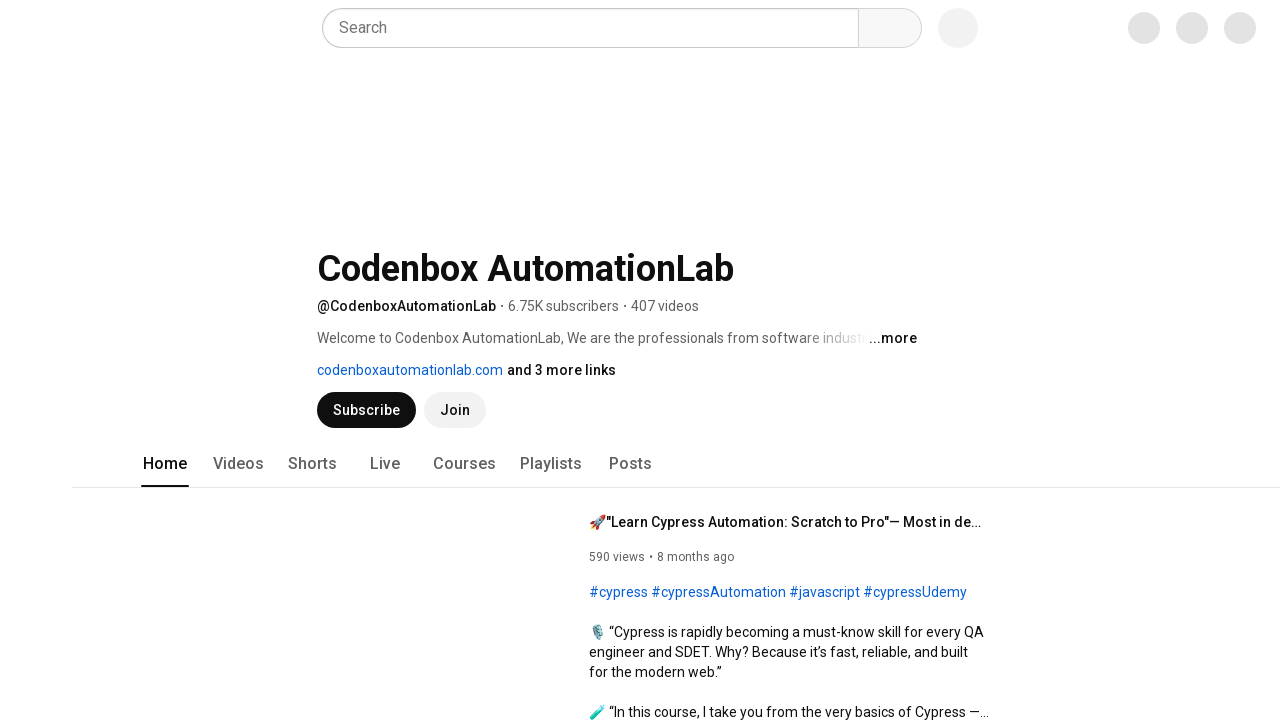

Verified new tab title is 'Codenbox AutomationLab - YouTube'
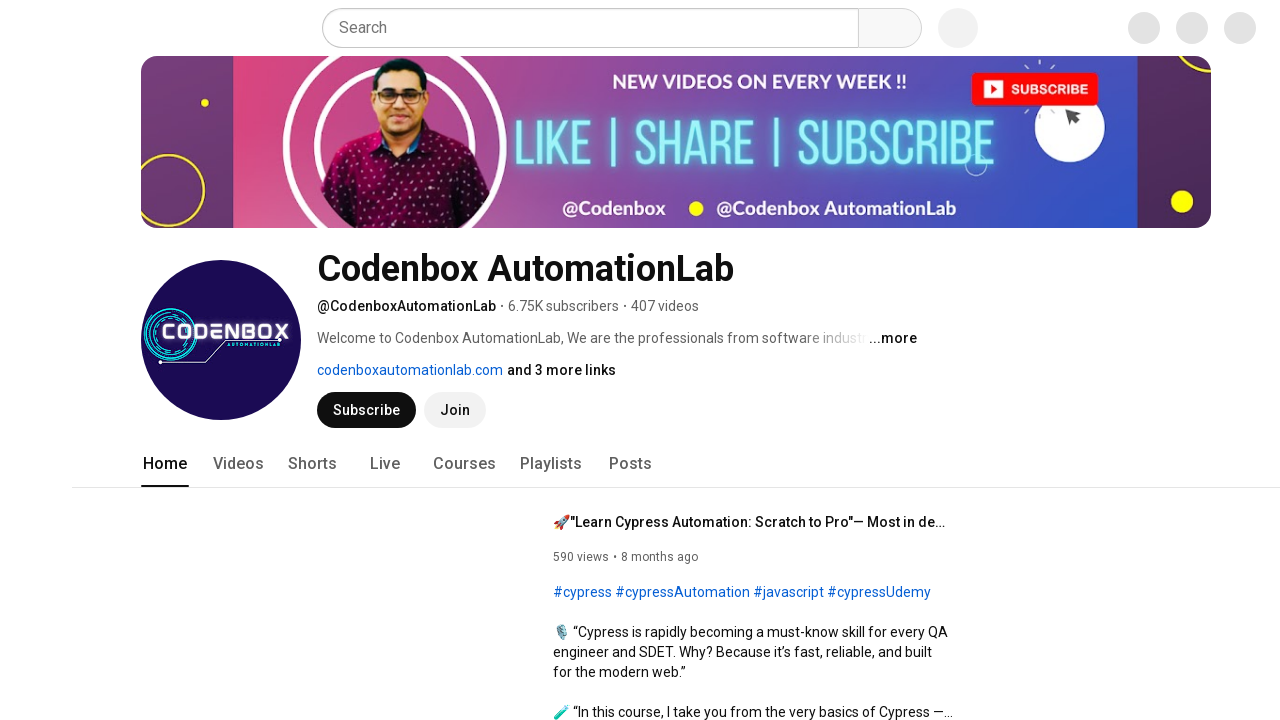

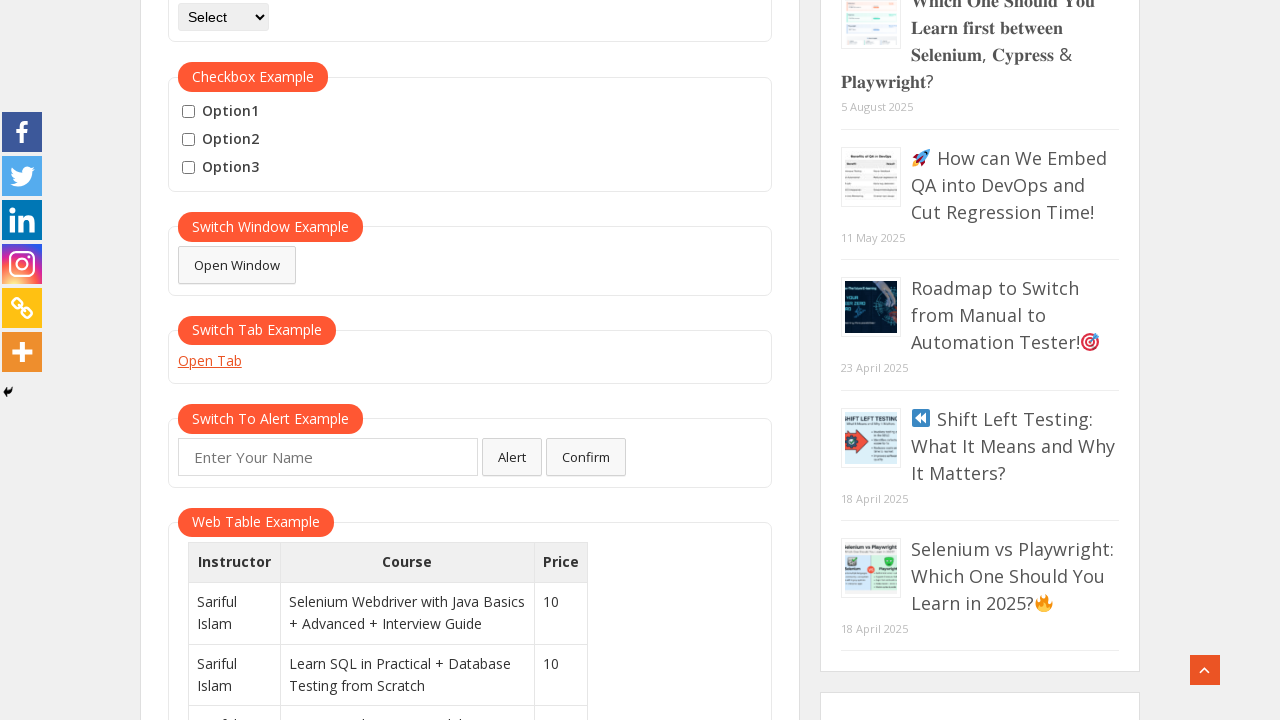